Checks if the header logo image is displayed on the page

Starting URL: https://demoqa.com/

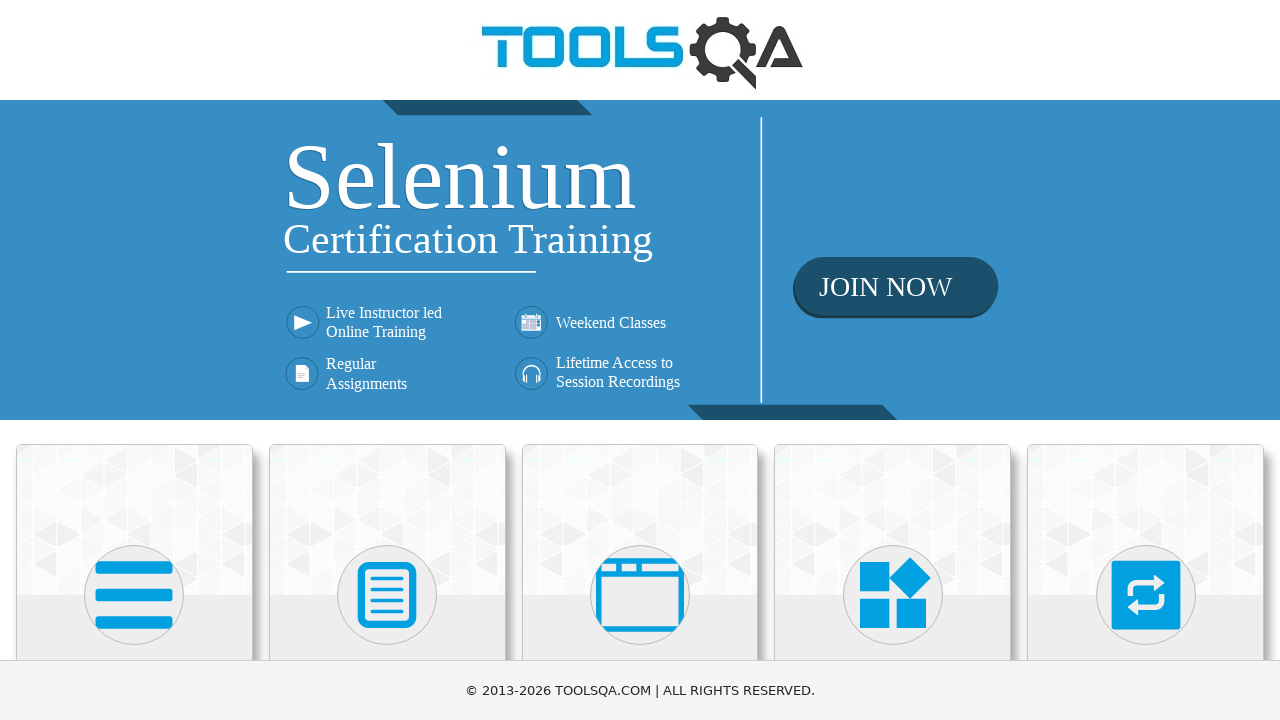

Navigated to https://demoqa.com/
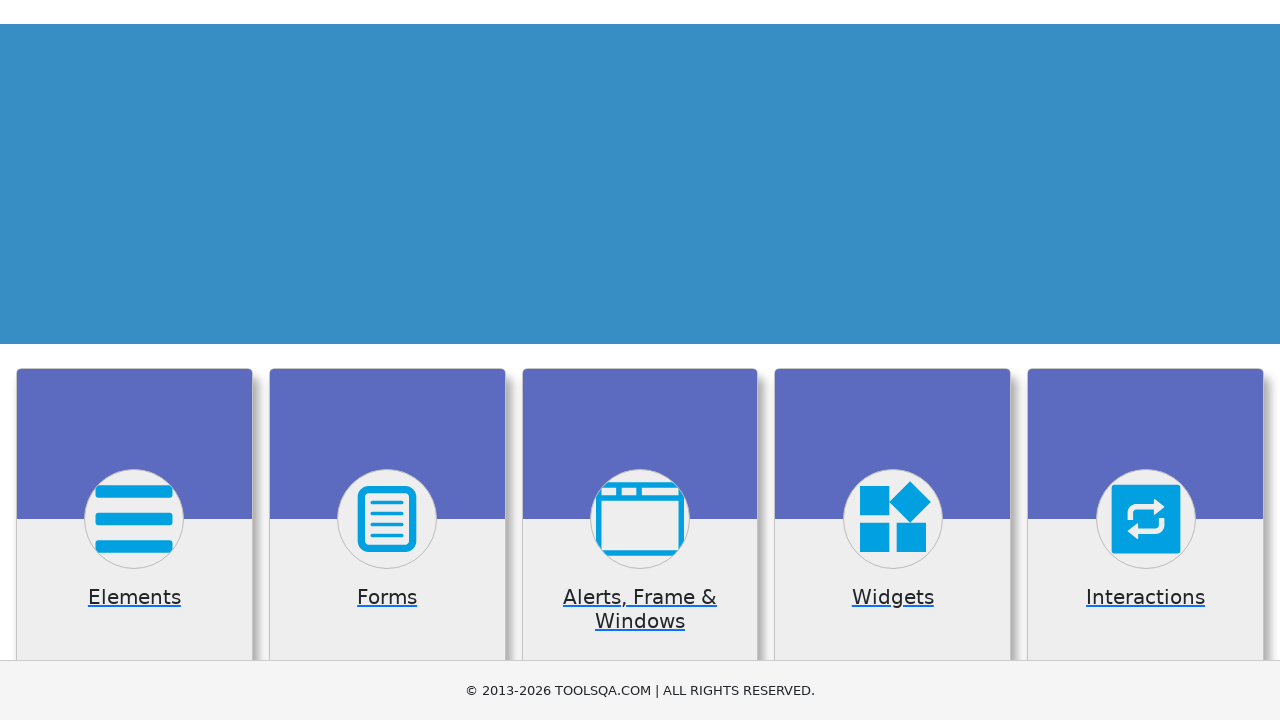

Located header logo image element
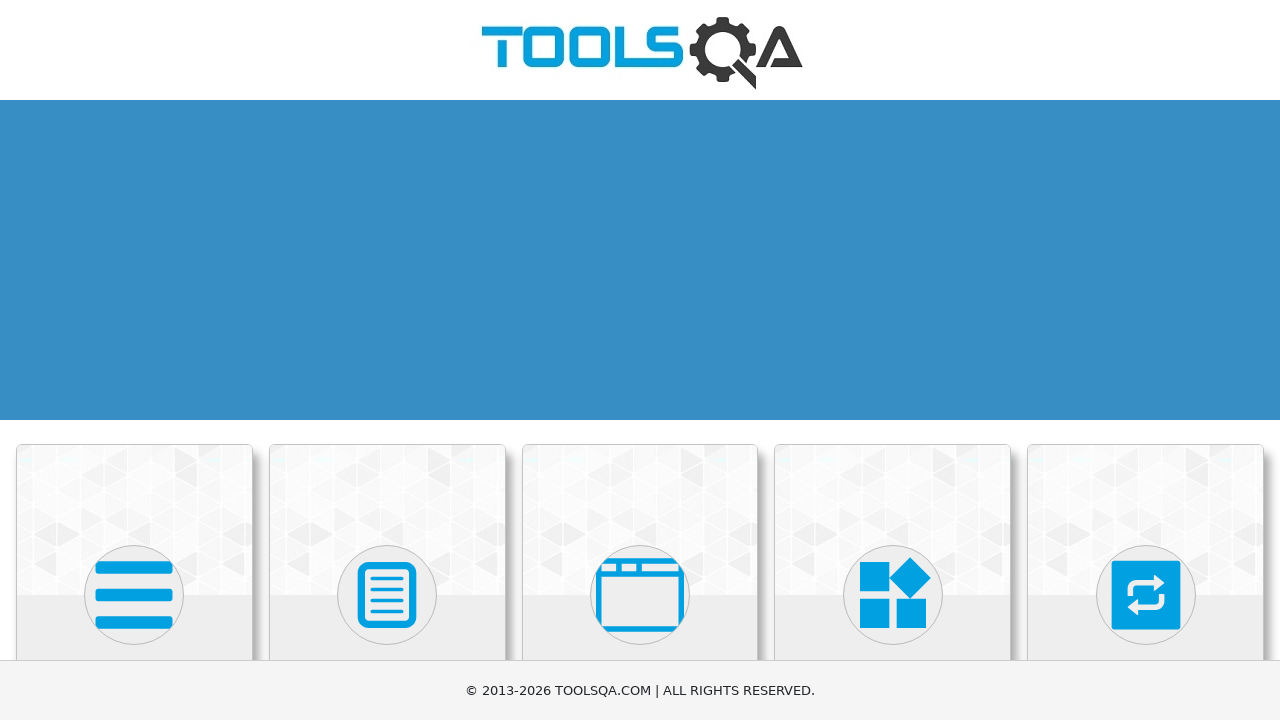

Verified that header logo image is displayed on the page
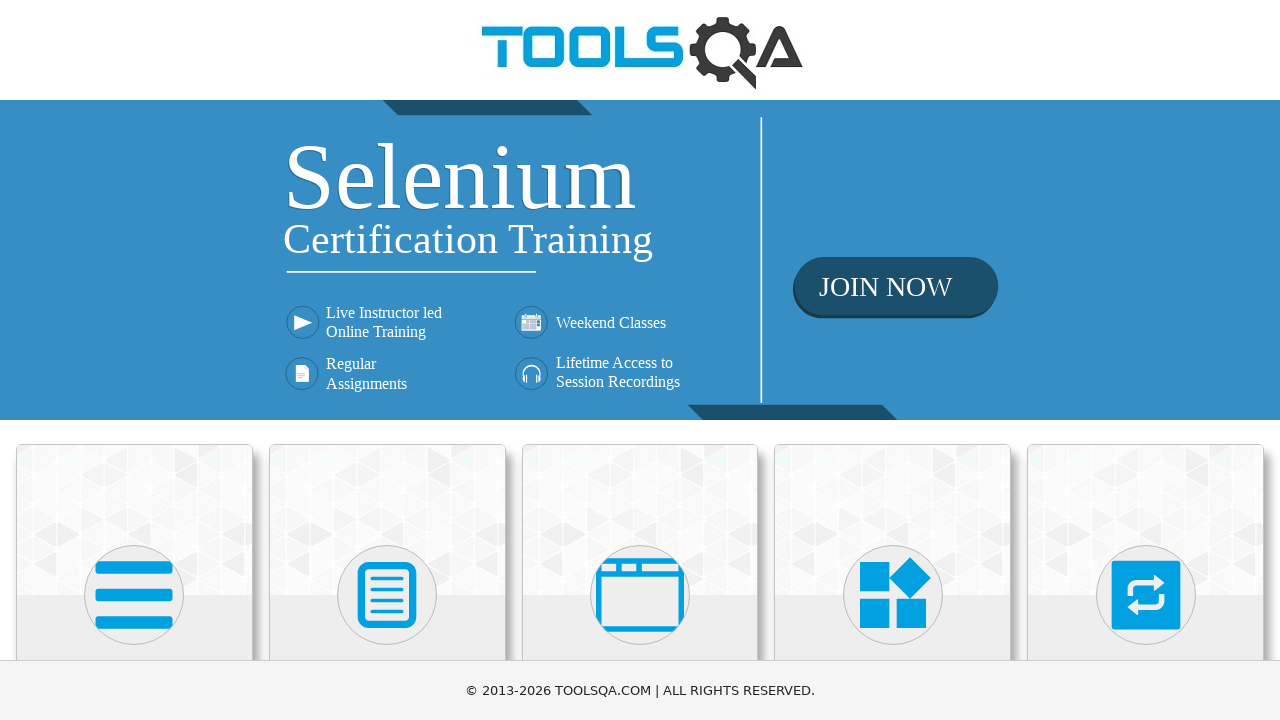

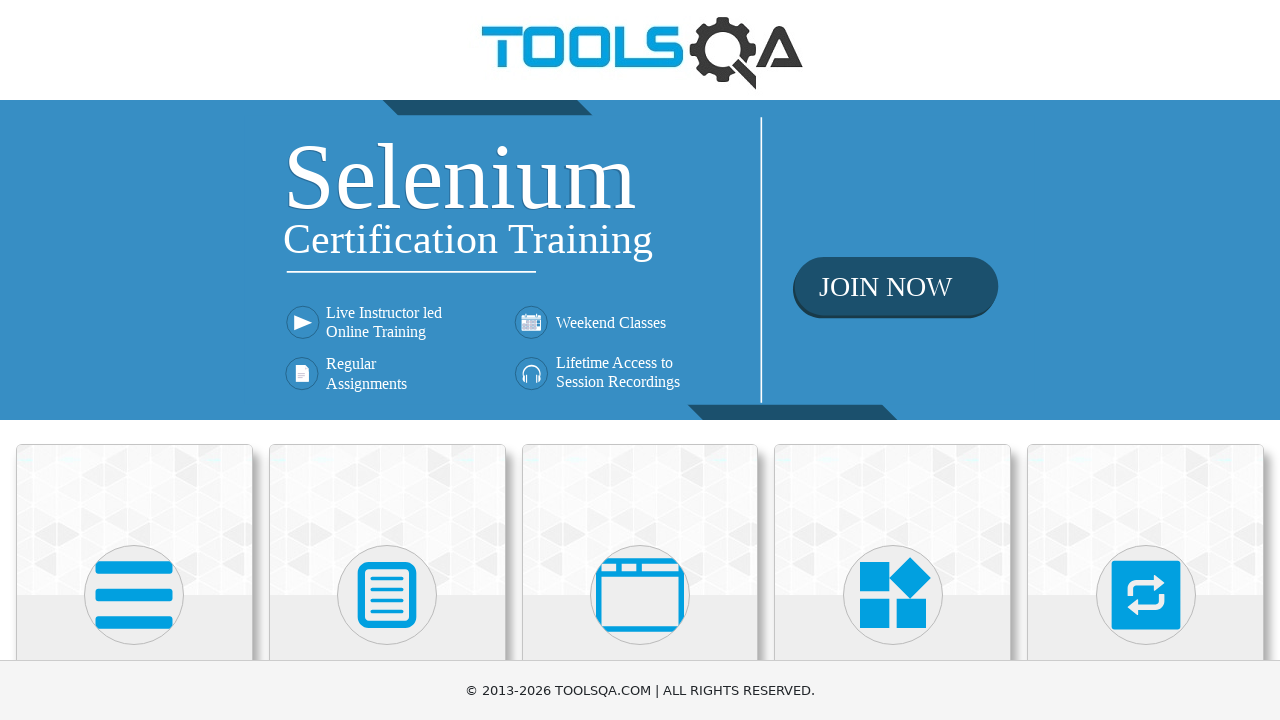